Tests the Add/Remove Elements functionality by clicking the Add Element button multiple times and verifying the correct number of Delete buttons appear

Starting URL: https://the-internet.herokuapp.com

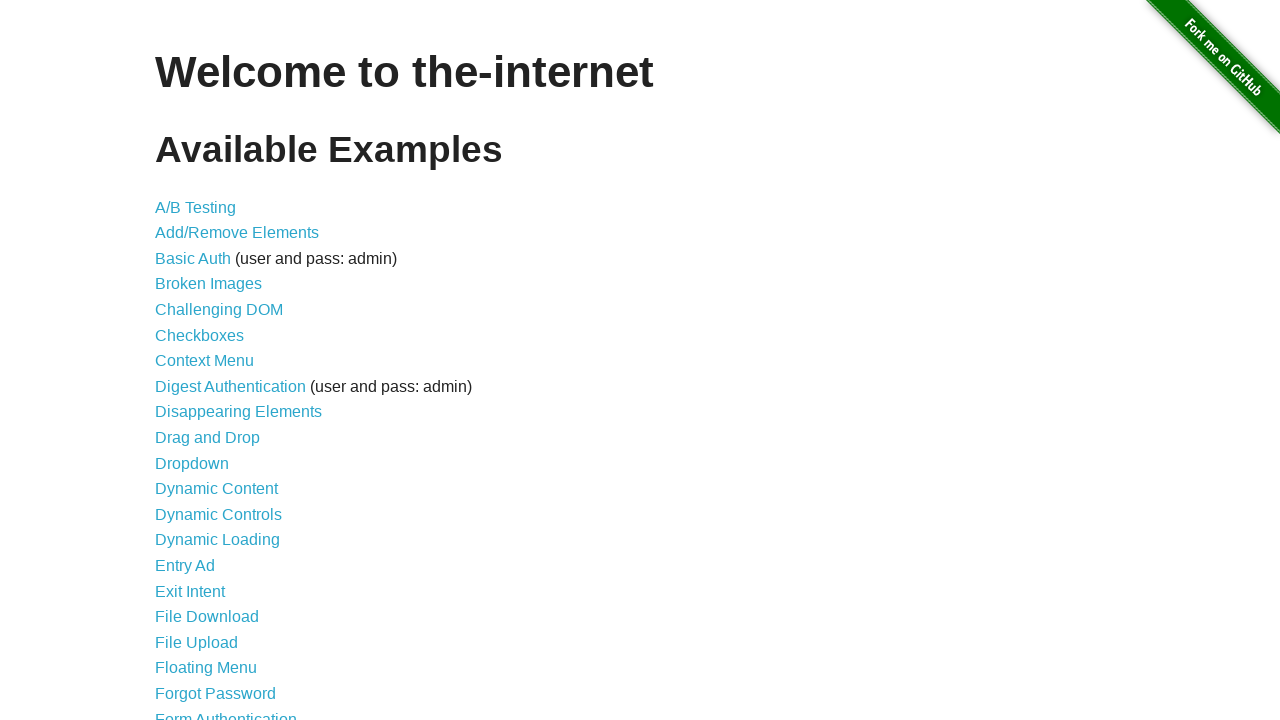

Clicked on Add/Remove Elements link at (237, 233) on a[href='/add_remove_elements/']
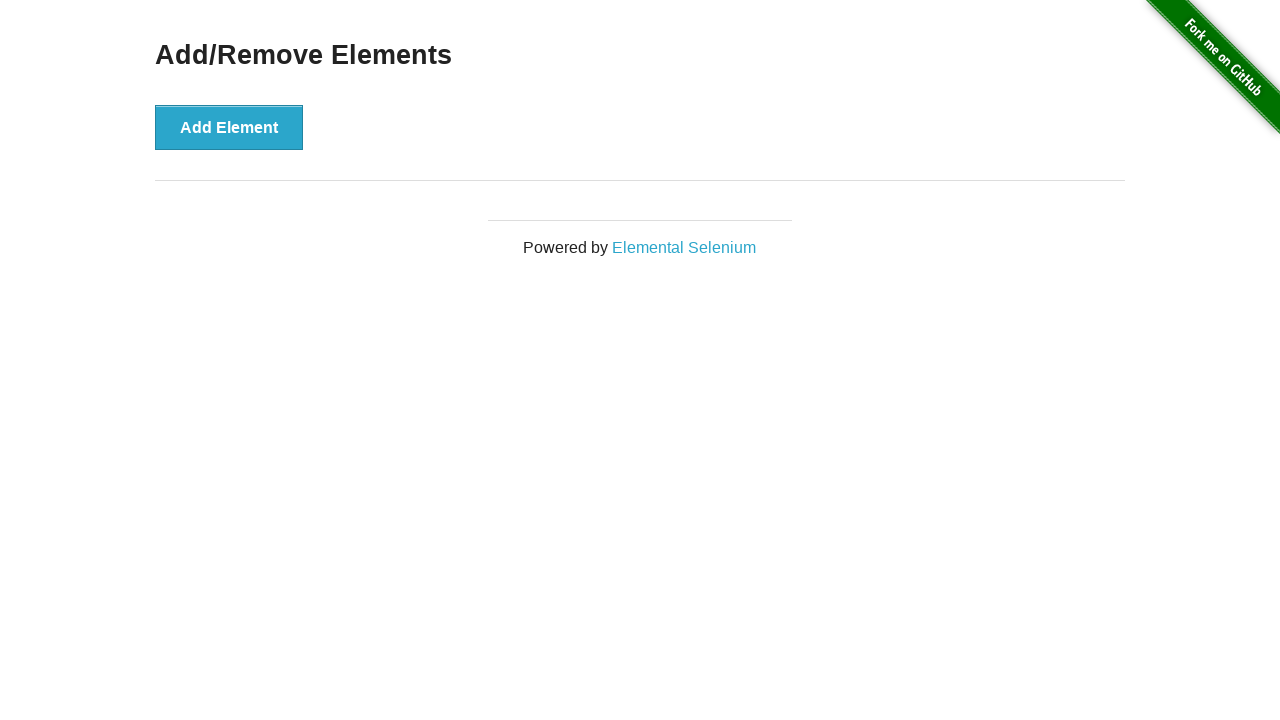

Add Element button loaded on page
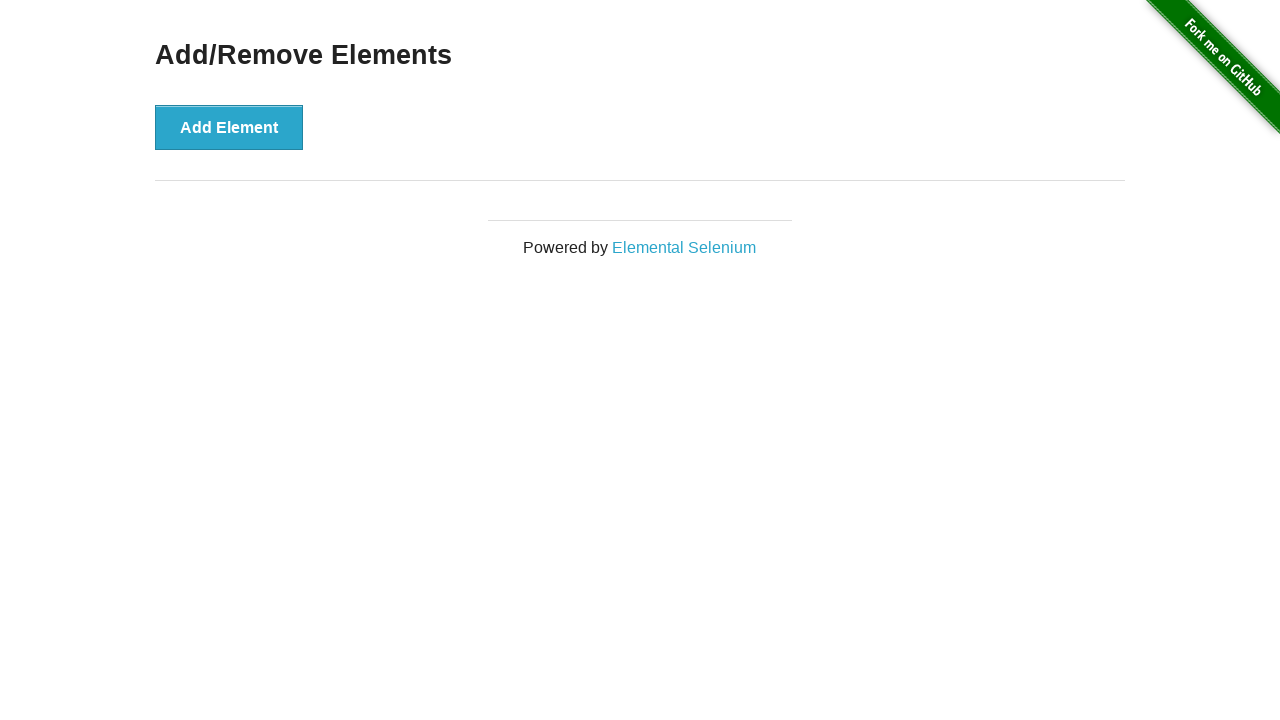

Clicked Add Element button (iteration 1 of 5) at (229, 127) on button:has-text('Add Element')
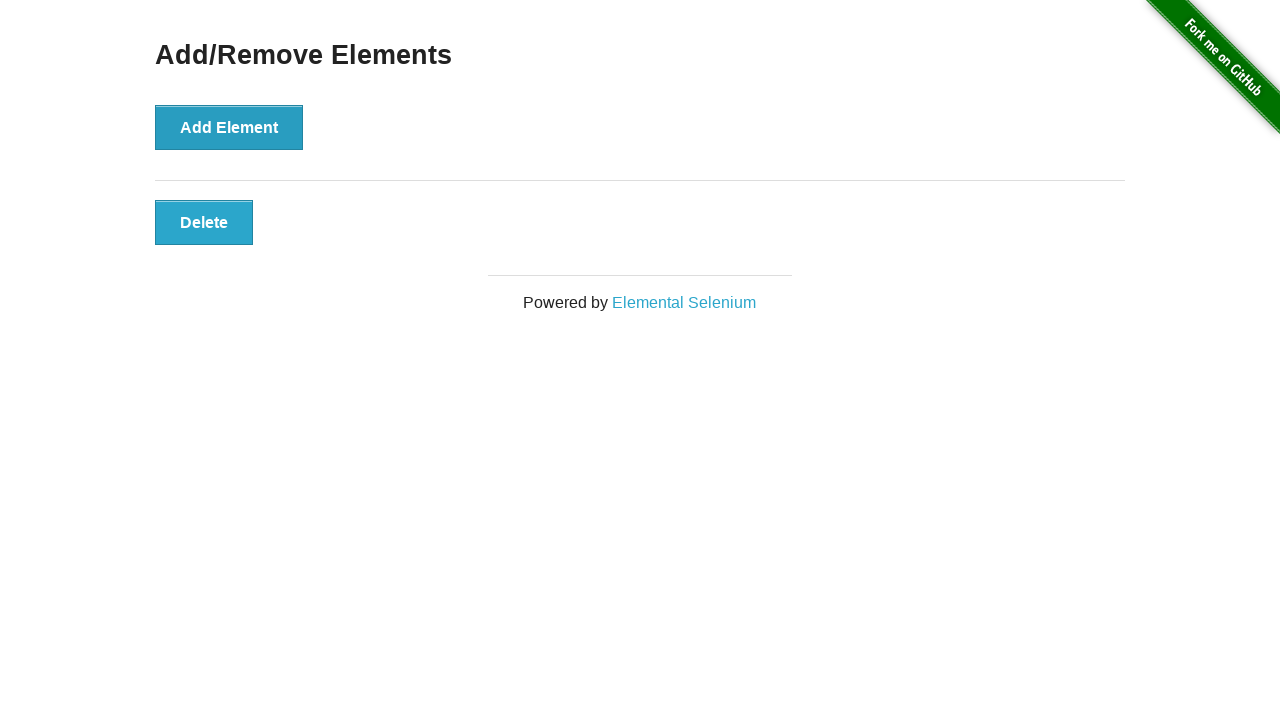

Clicked Add Element button (iteration 2 of 5) at (229, 127) on button:has-text('Add Element')
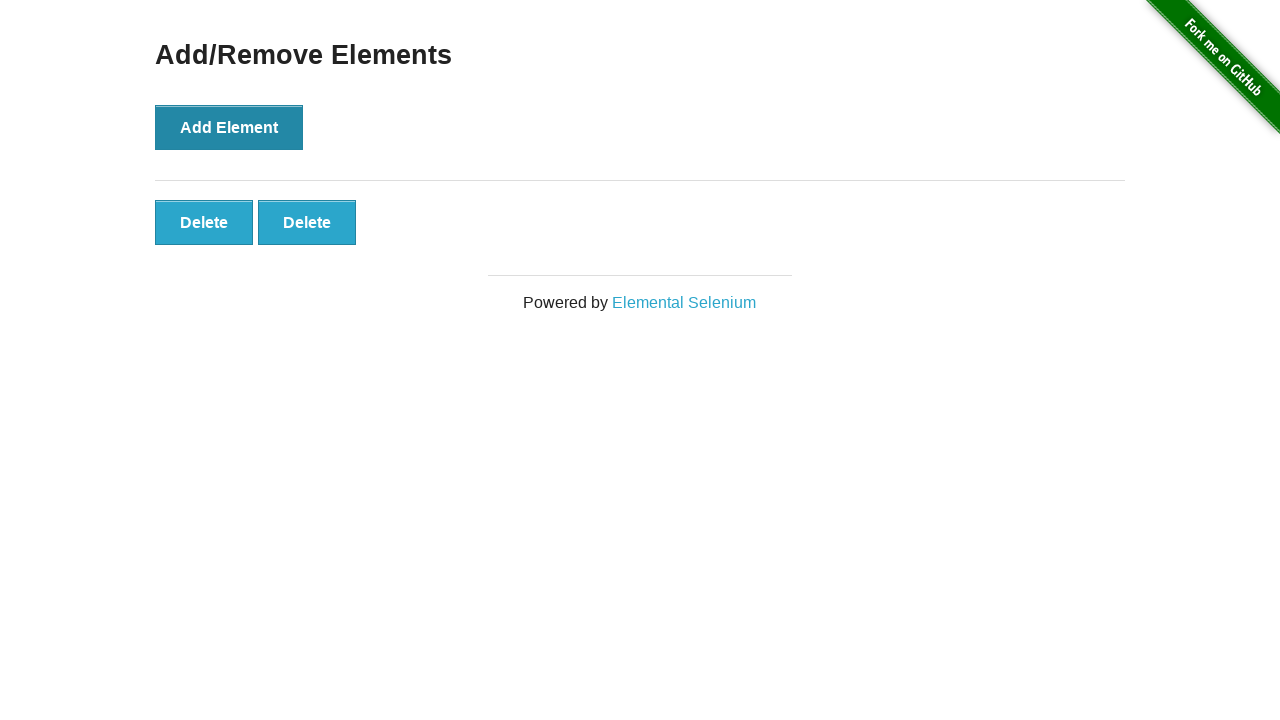

Clicked Add Element button (iteration 3 of 5) at (229, 127) on button:has-text('Add Element')
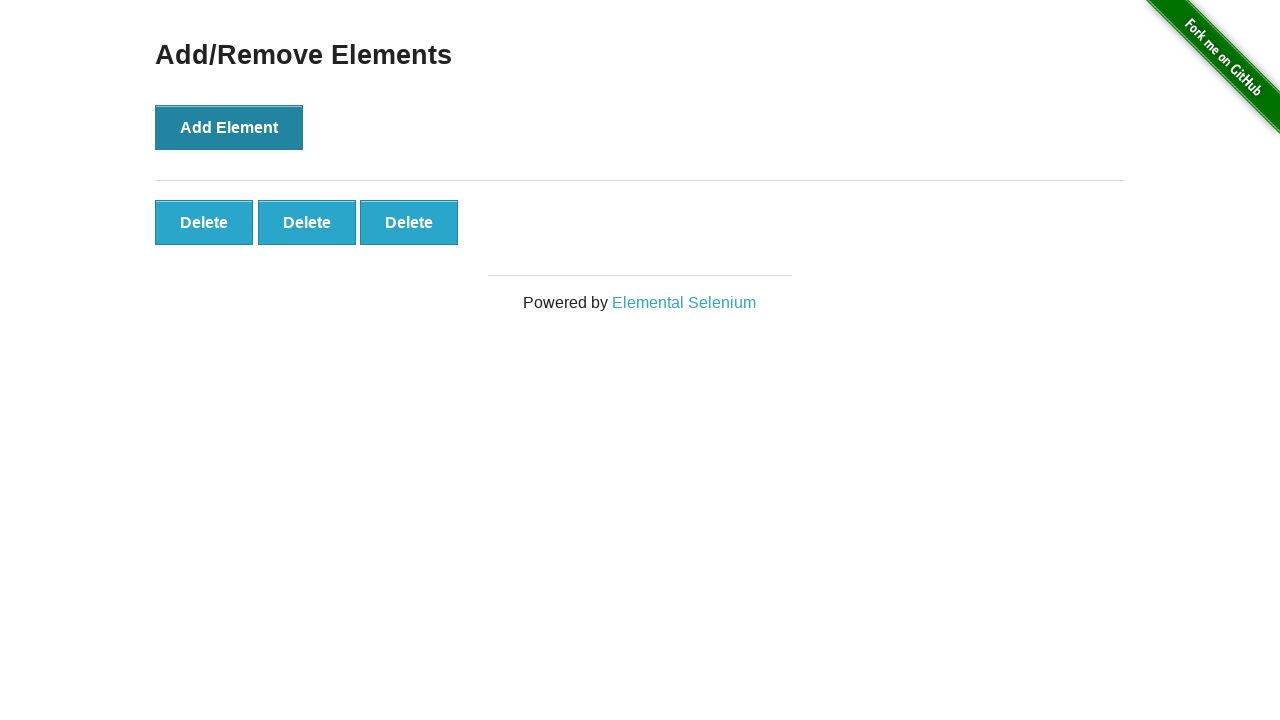

Clicked Add Element button (iteration 4 of 5) at (229, 127) on button:has-text('Add Element')
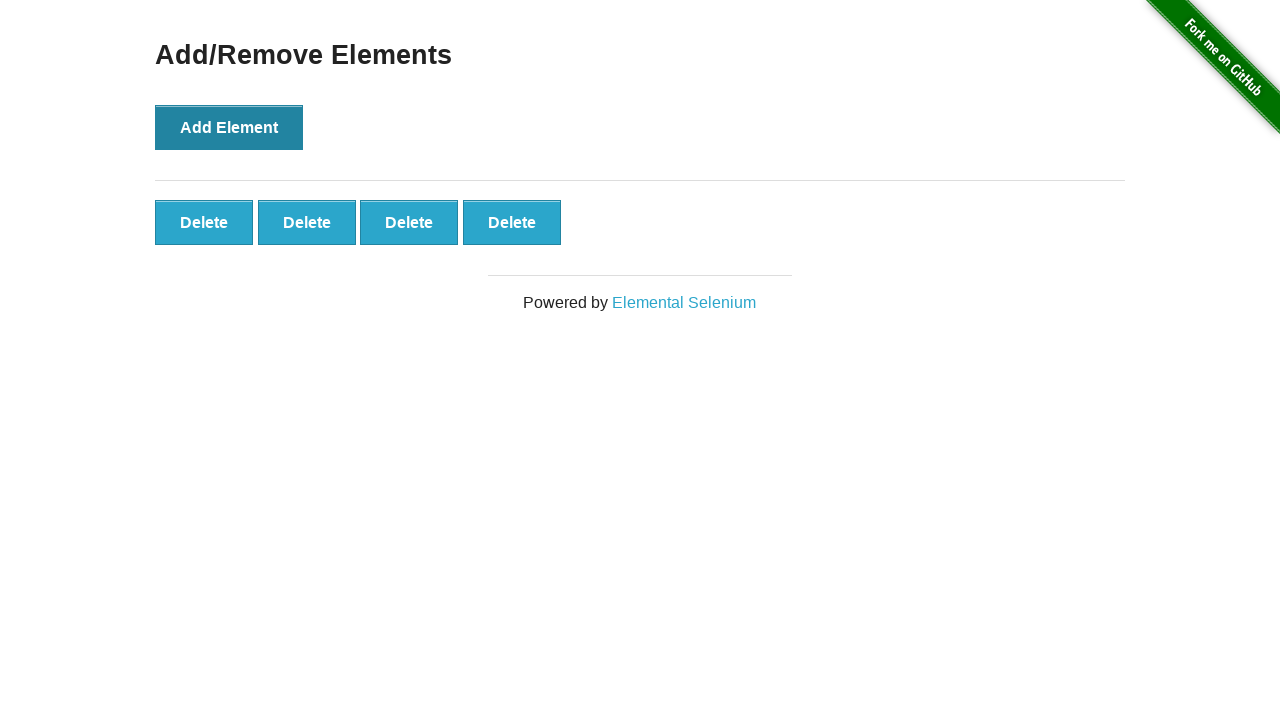

Clicked Add Element button (iteration 5 of 5) at (229, 127) on button:has-text('Add Element')
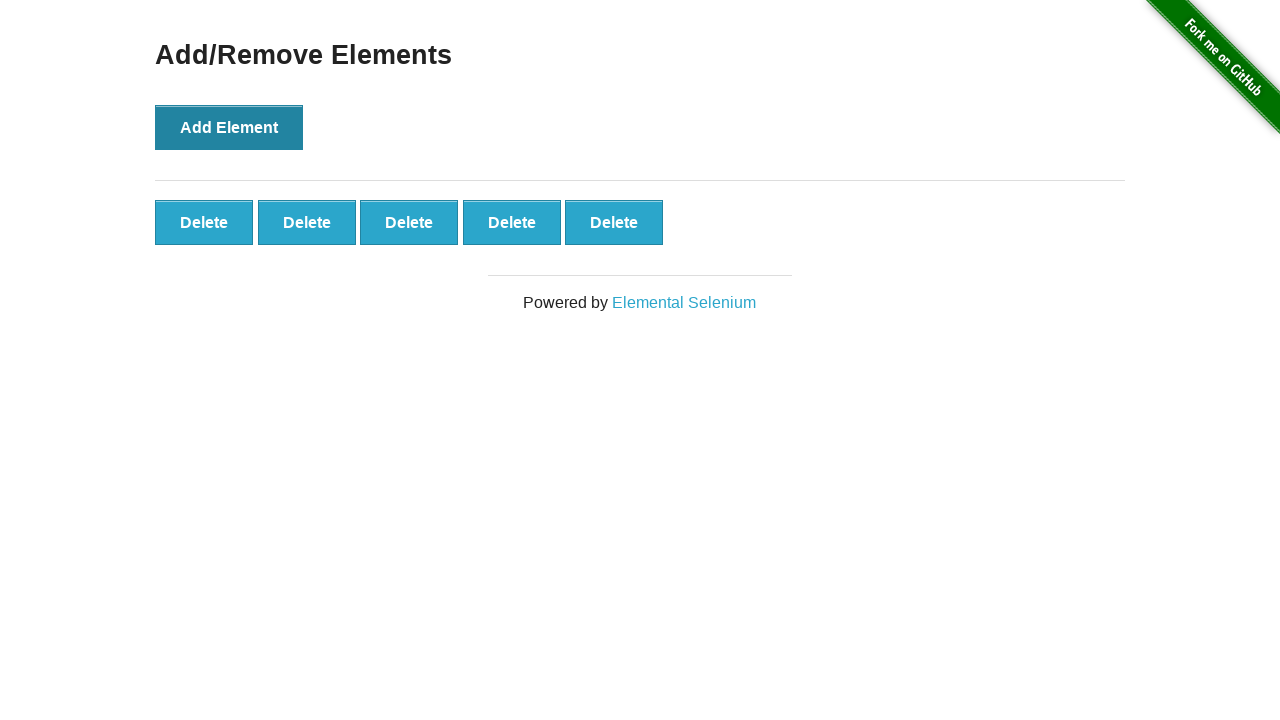

Verified that 5 Delete buttons are present
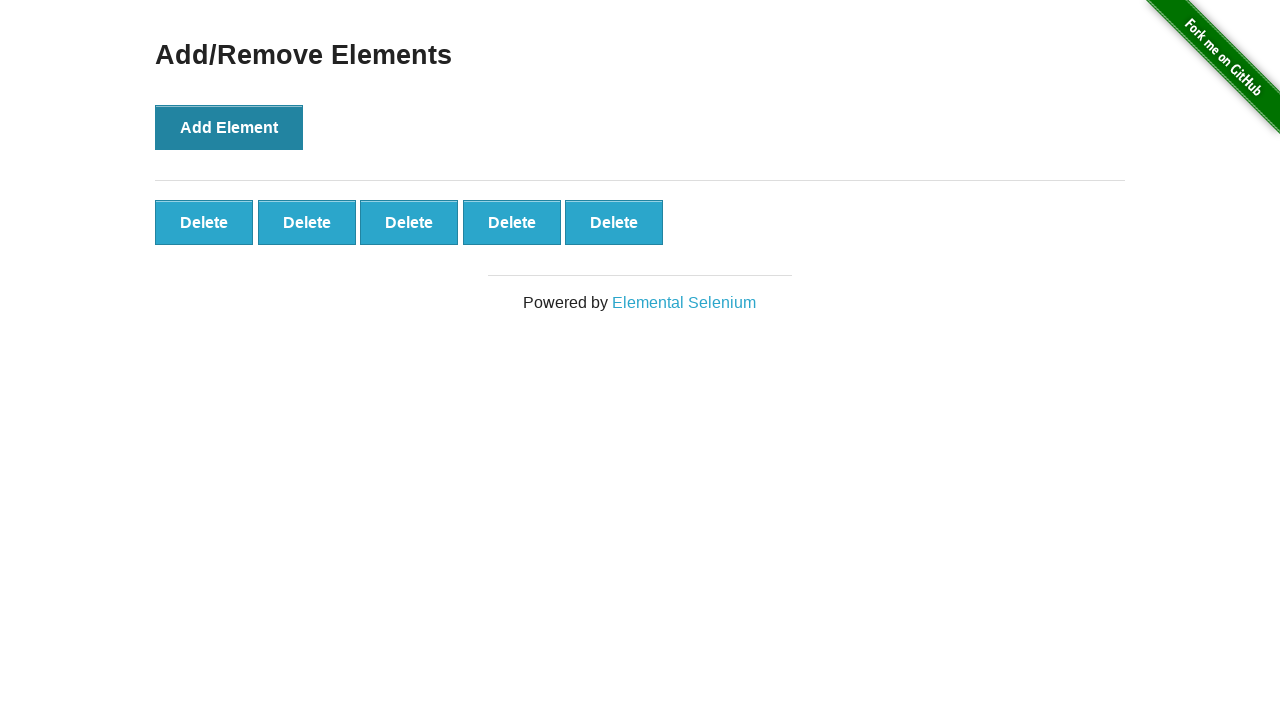

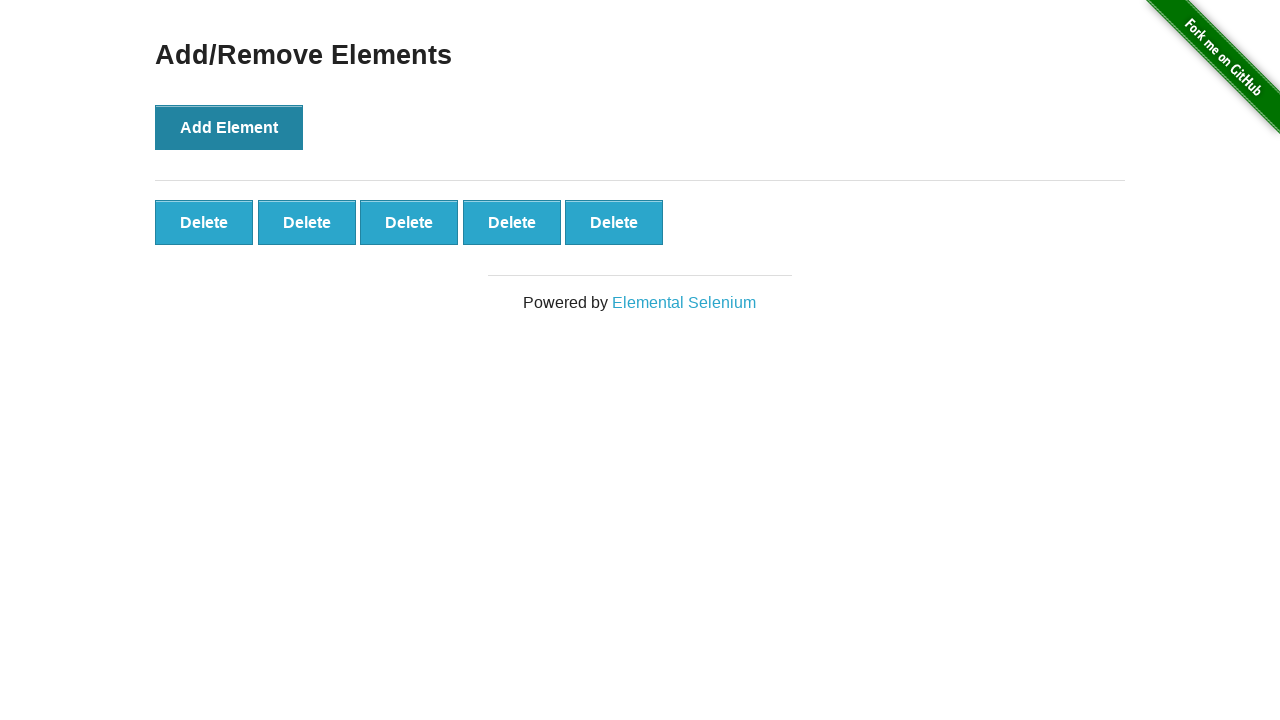